Tests TodoMVC React app functionality including adding multiple todo items, deleting a task, marking a task as complete, and filtering the list to show only completed items.

Starting URL: https://todomvc.com/examples/react/dist/

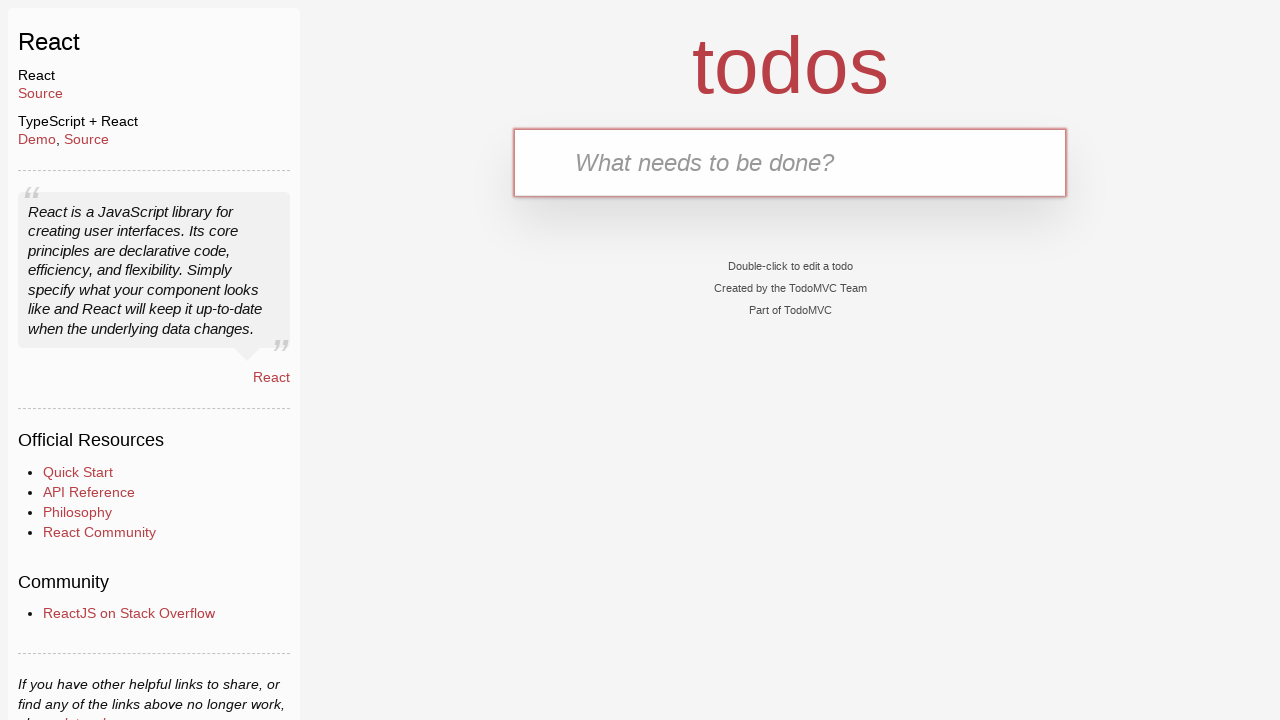

Filled new todo input with 'Learn JS today' on .new-todo
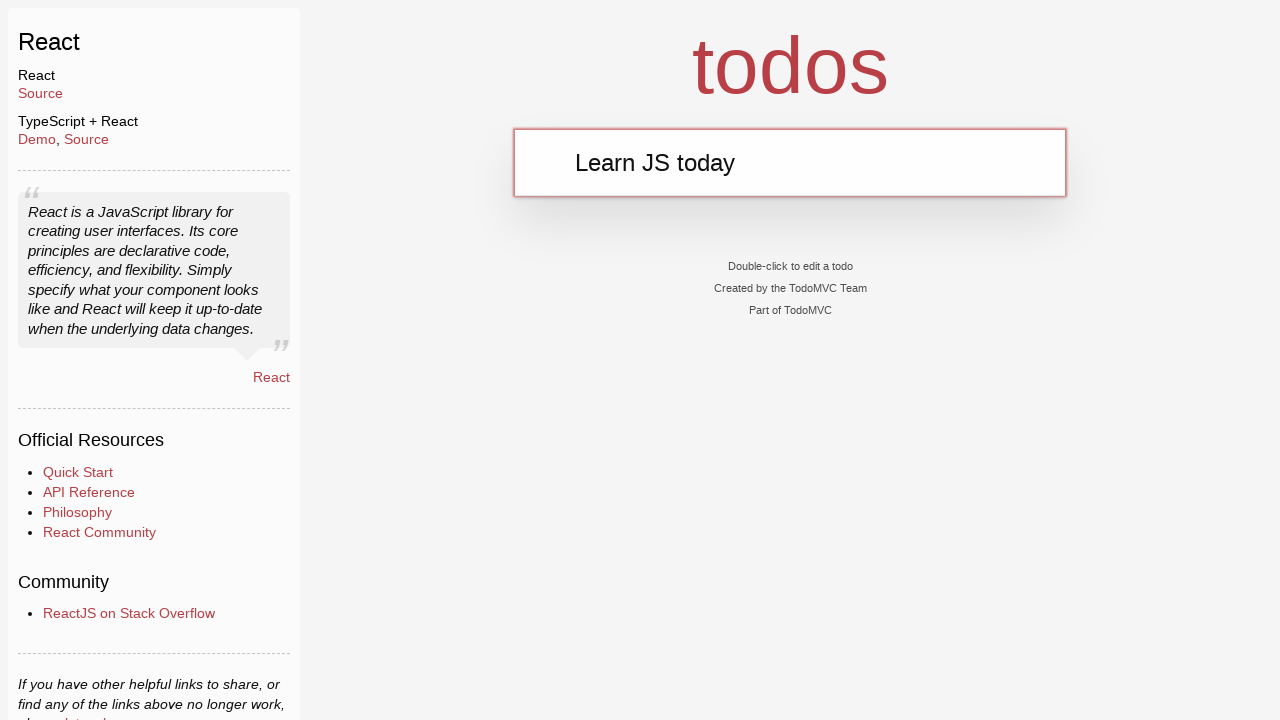

Pressed Enter to add 'Learn JS today' task on .new-todo
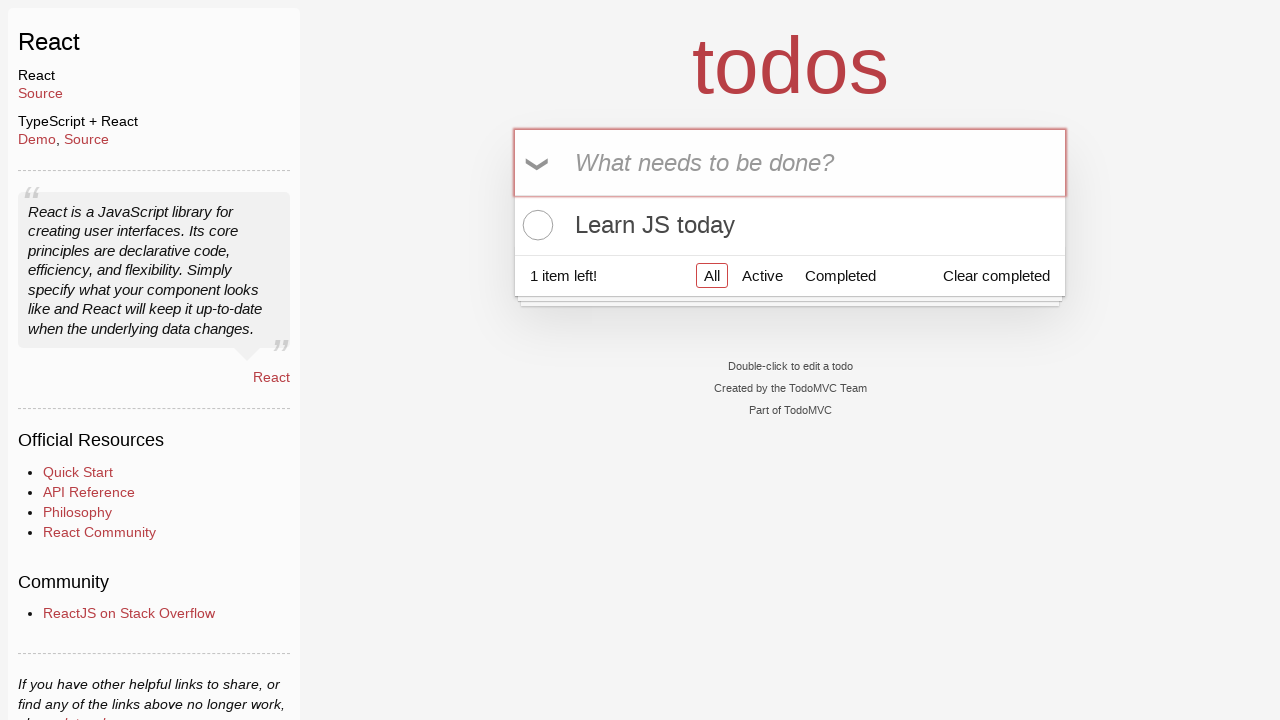

Waited for todo input to clear after adding first task
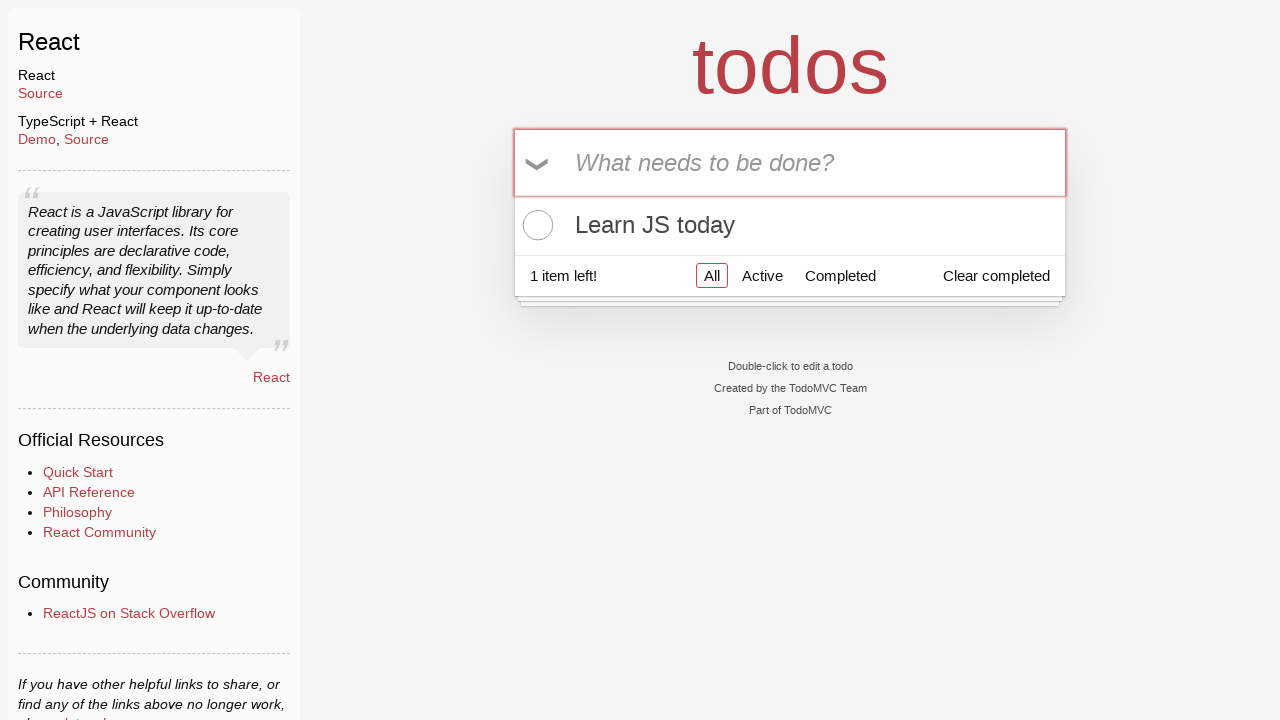

Filled new todo input with 'Learn Rust tomorrow' on .new-todo
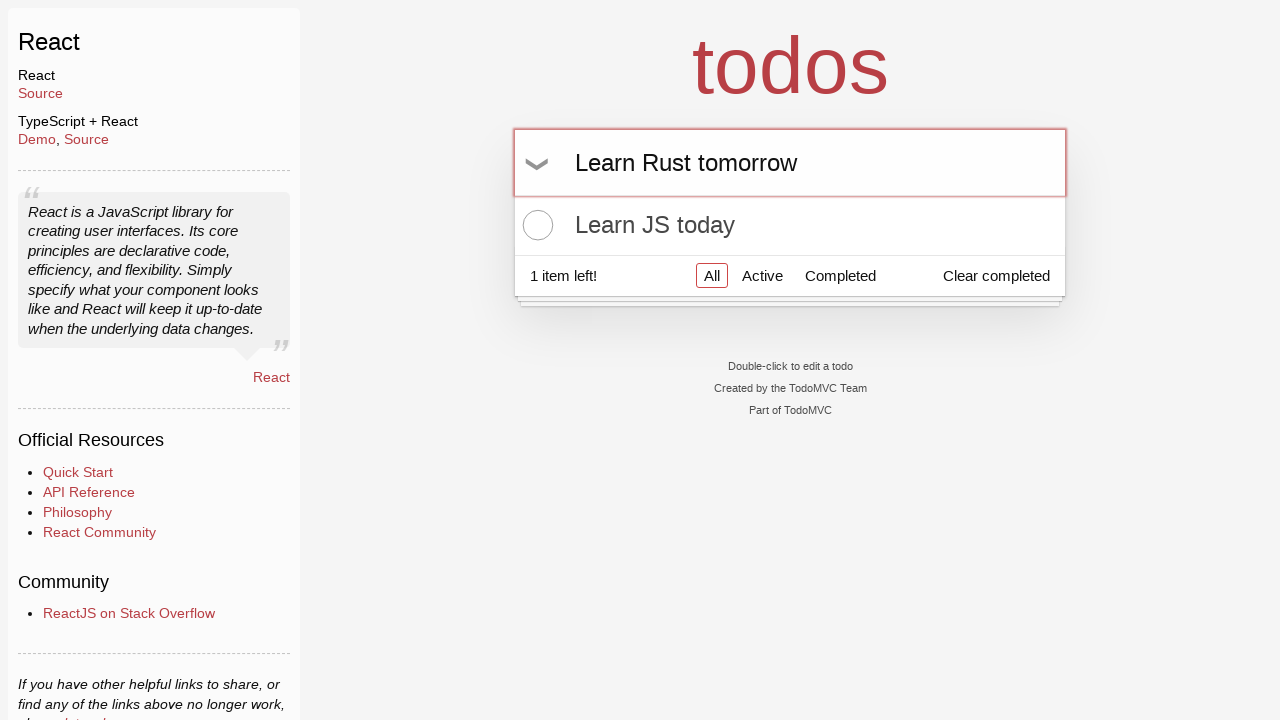

Pressed Enter to add 'Learn Rust tomorrow' task on .new-todo
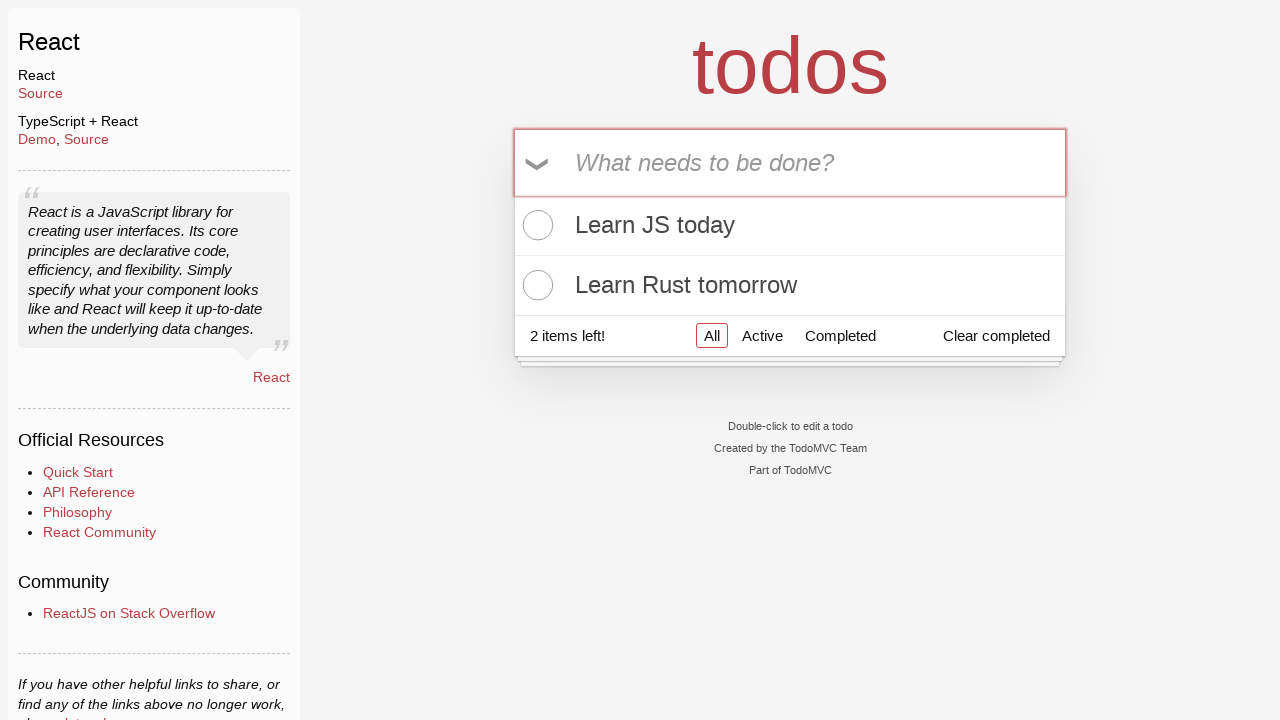

Filled new todo input with 'Learning AI the day after tomorrow' on .new-todo
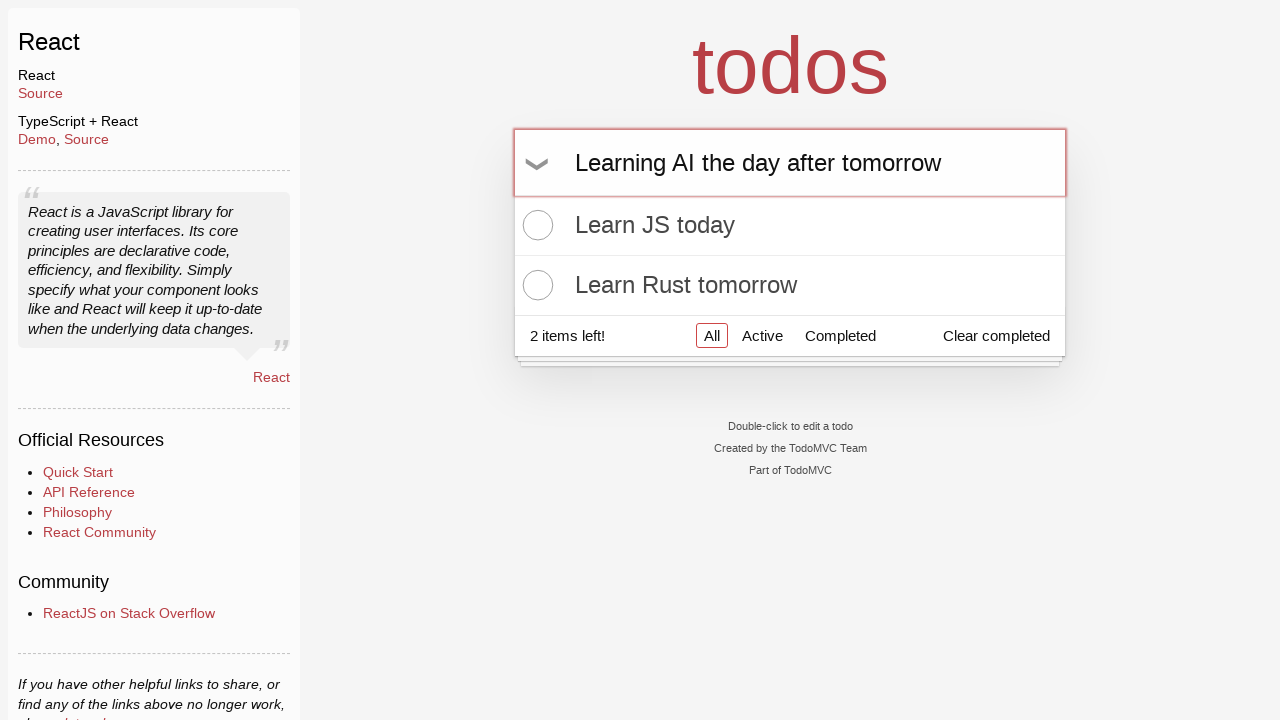

Pressed Enter to add 'Learning AI the day after tomorrow' task on .new-todo
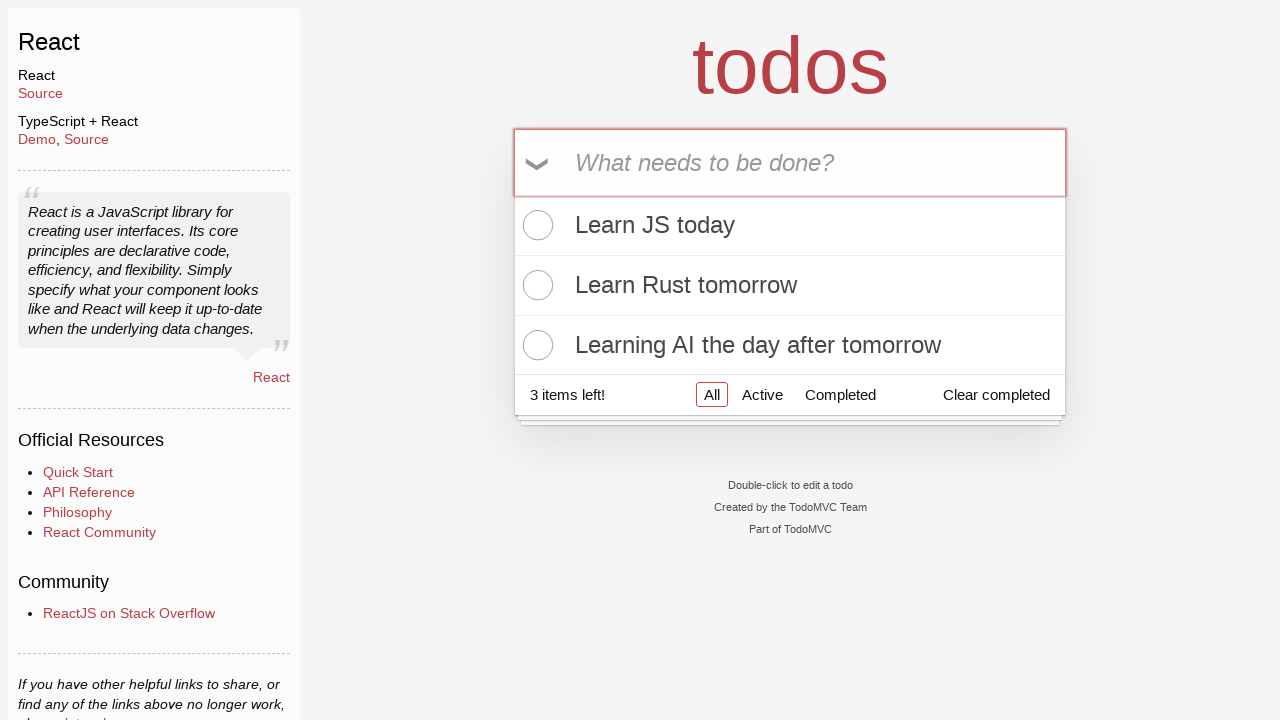

Verified 3 tasks are displayed in the todo list
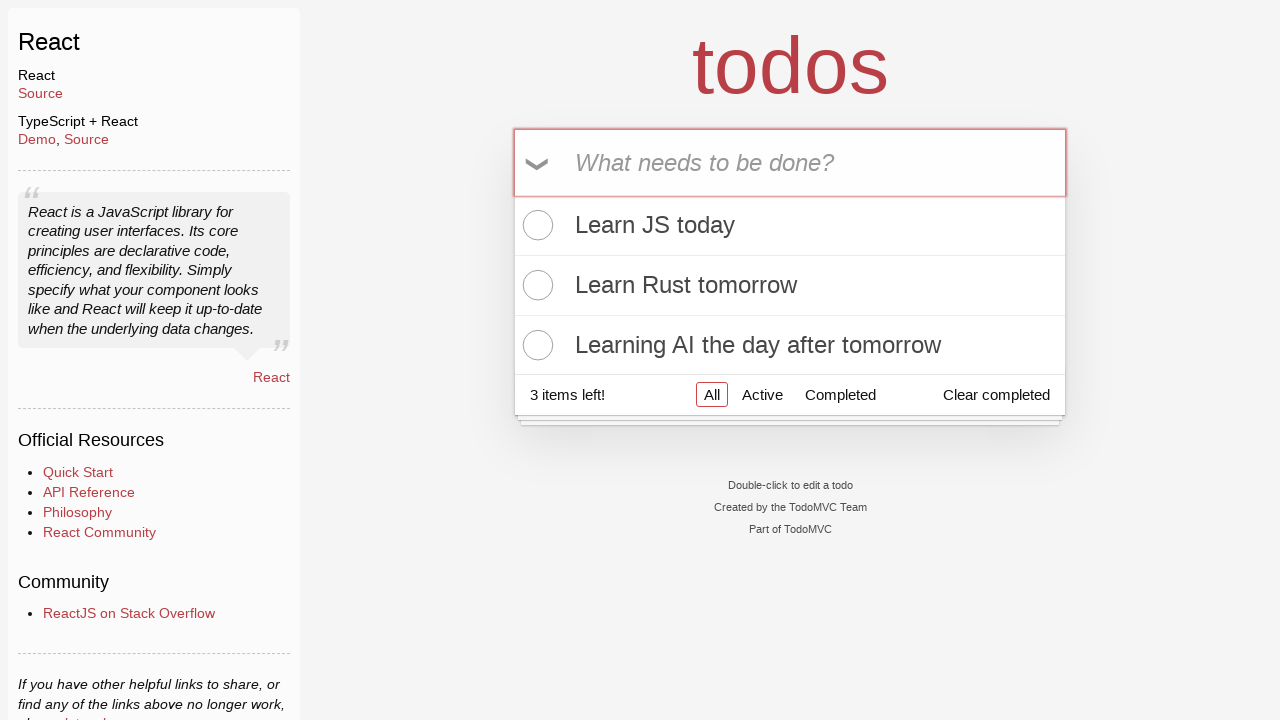

Hovered over second todo item to reveal delete button at (790, 286) on .todo-list li:nth-child(2)
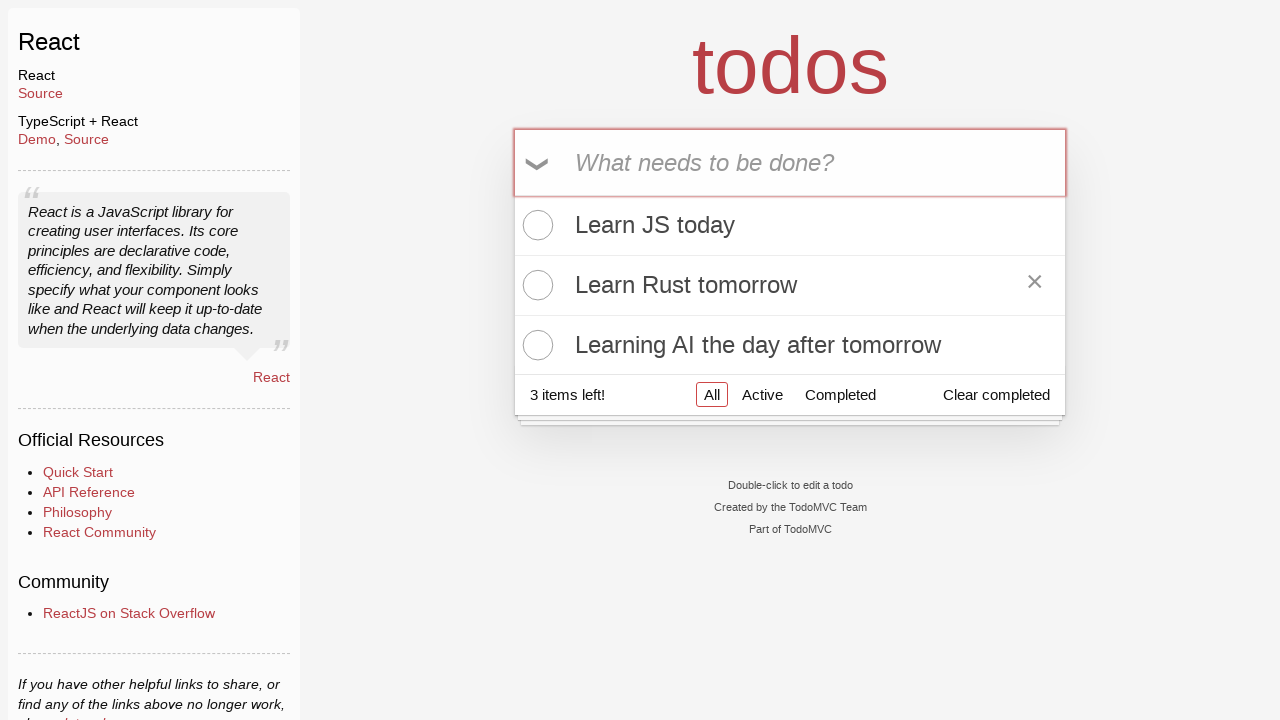

Clicked delete button to remove 'Learn Rust tomorrow' task at (1035, 285) on .todo-list li:nth-child(2) .destroy
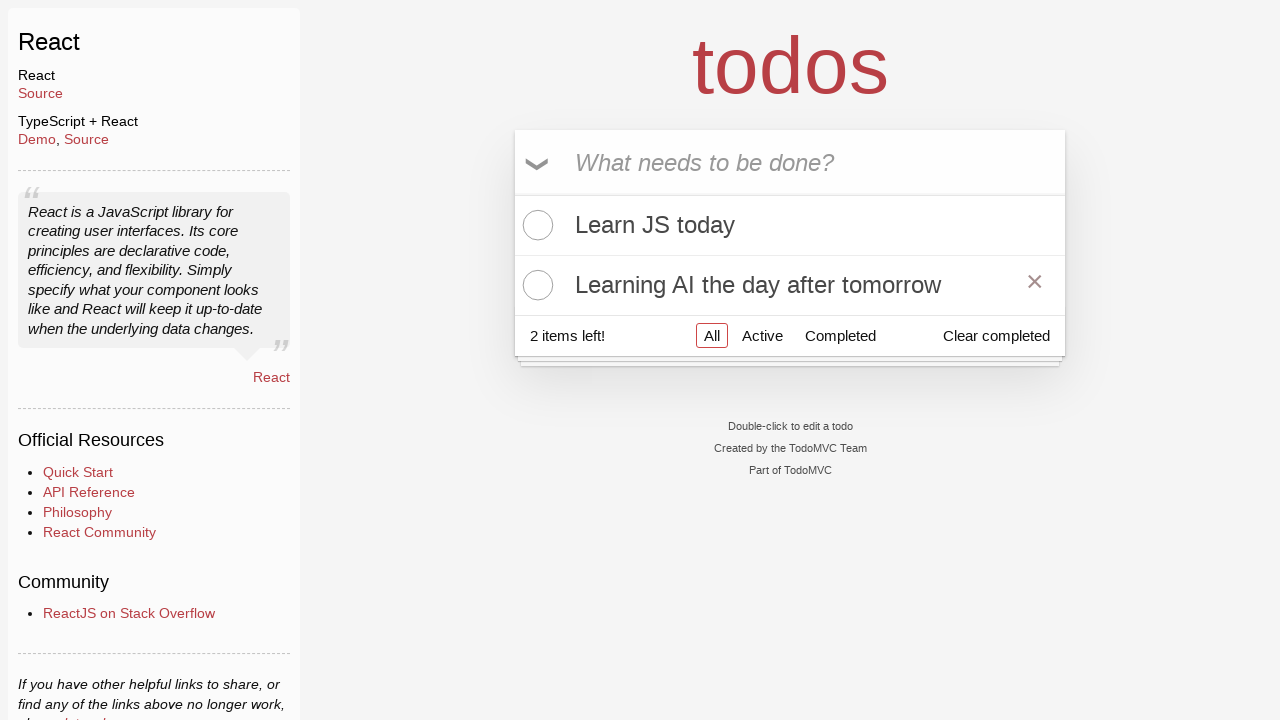

Clicked toggle checkbox to mark 'Learning AI the day after tomorrow' as completed at (535, 285) on .todo-list li:nth-child(2) .toggle
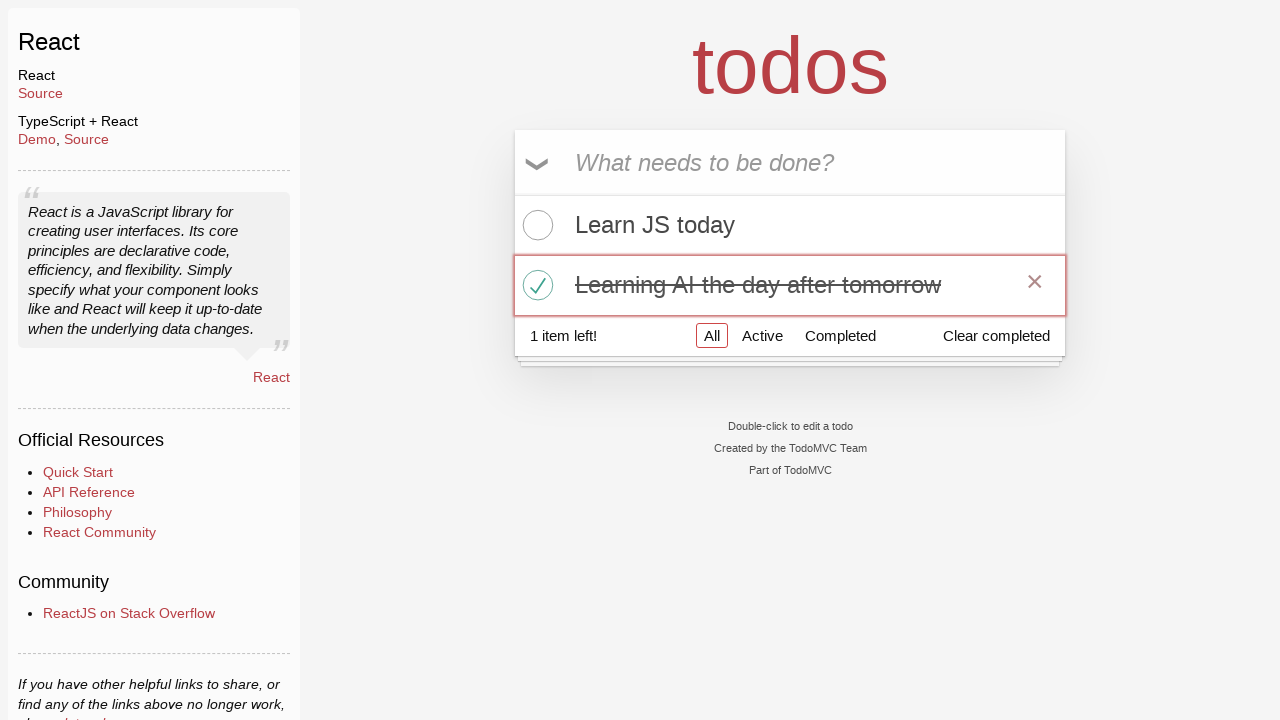

Clicked 'Completed' filter to show only completed tasks at (840, 335) on a[href='#/completed']
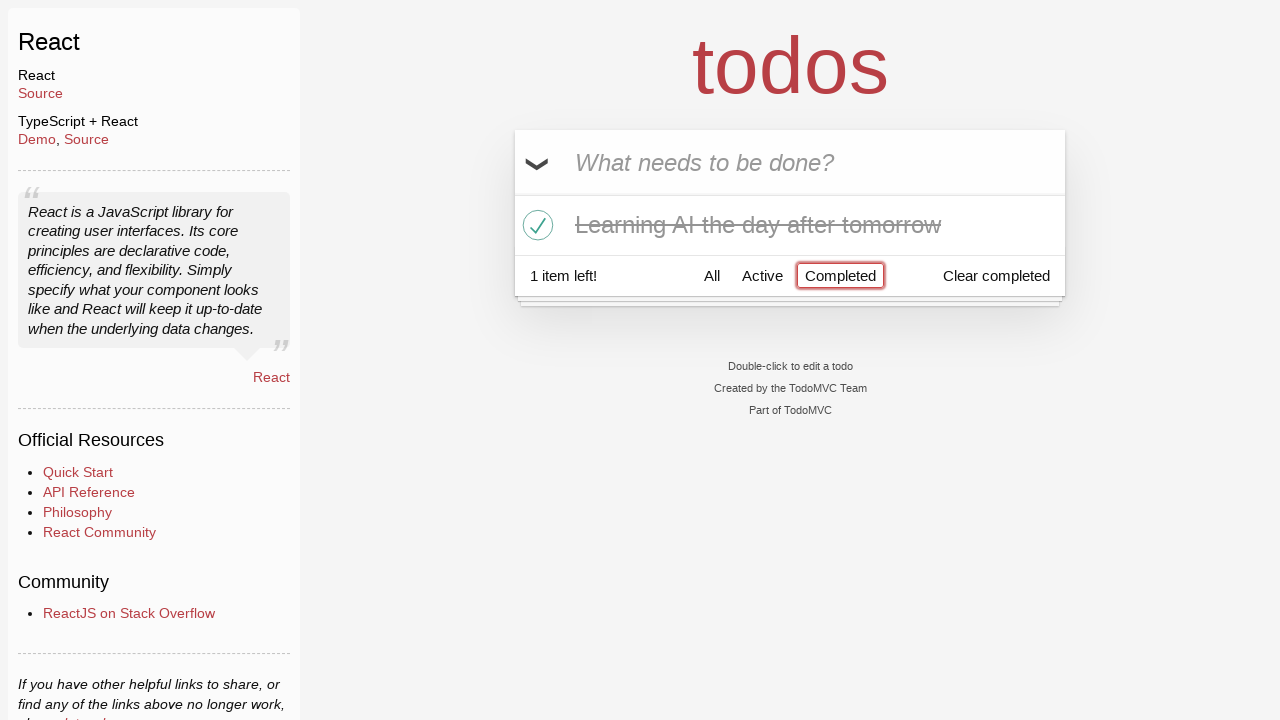

Waited for filtered list to display completed tasks
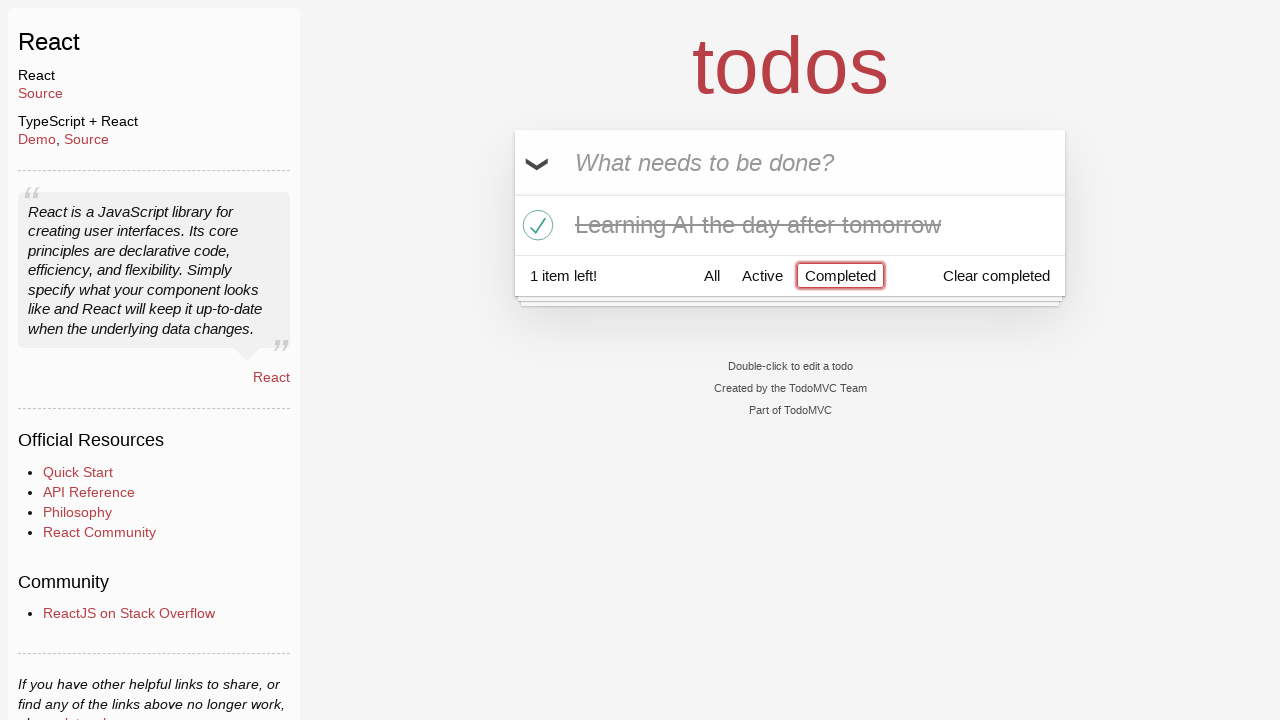

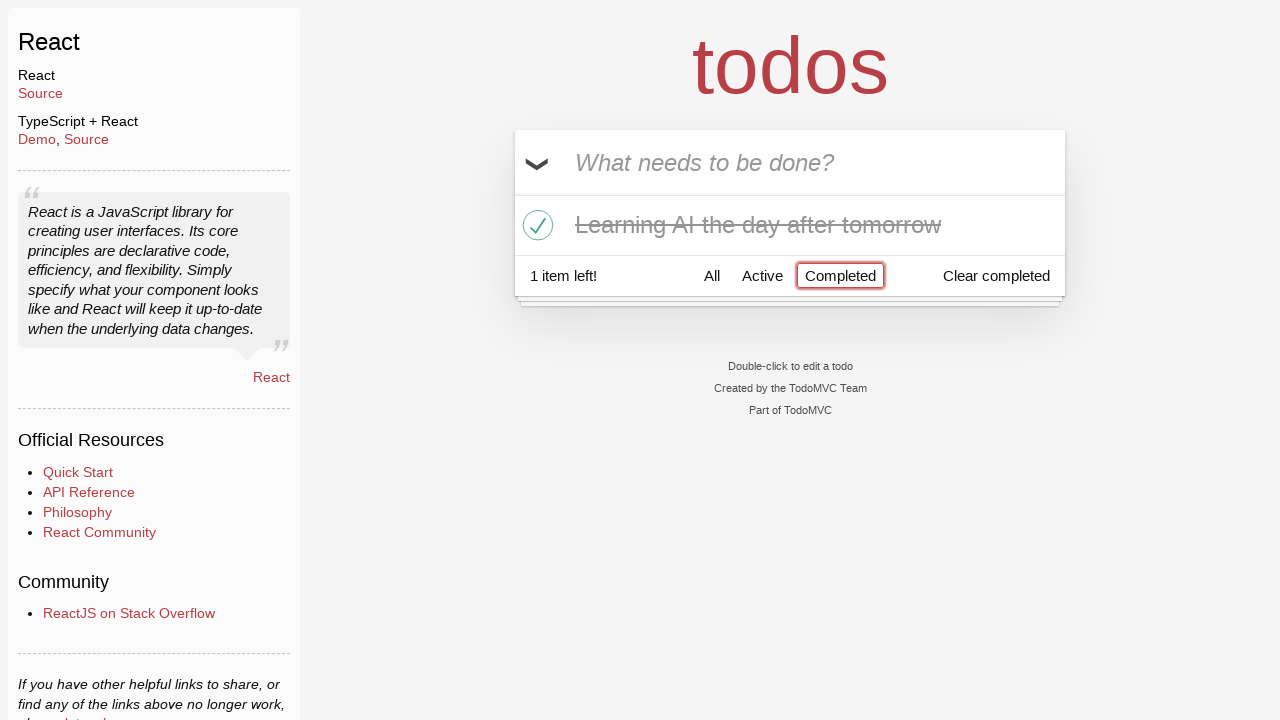